Tests that a todo item is removed if edited to an empty string

Starting URL: https://demo.playwright.dev/todomvc

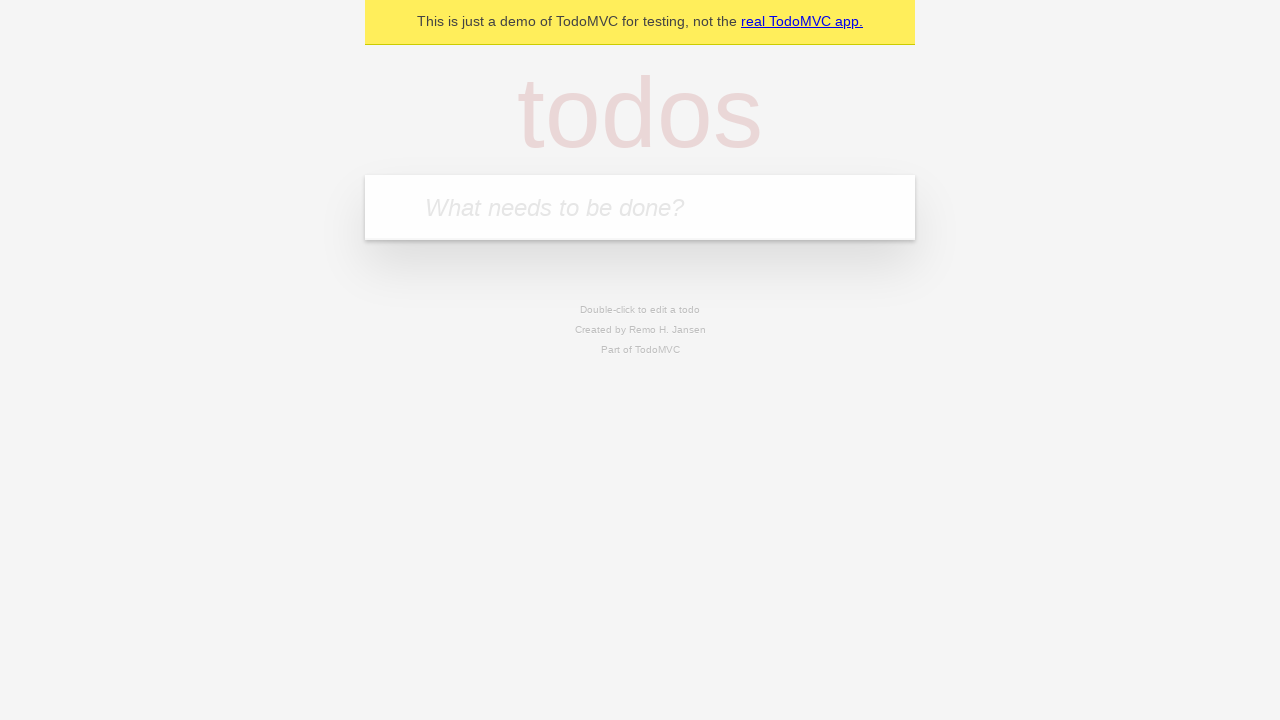

Filled todo input with 'buy some cheese' on internal:attr=[placeholder="What needs to be done?"i]
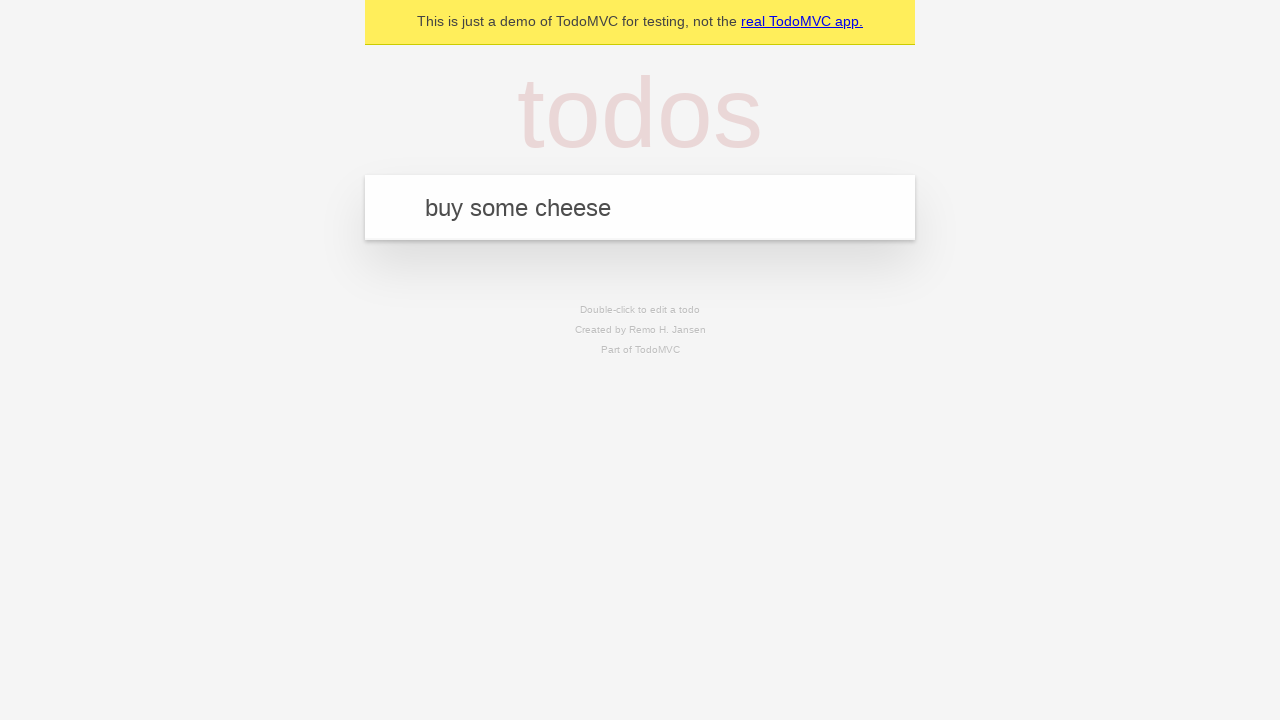

Pressed Enter to create first todo item on internal:attr=[placeholder="What needs to be done?"i]
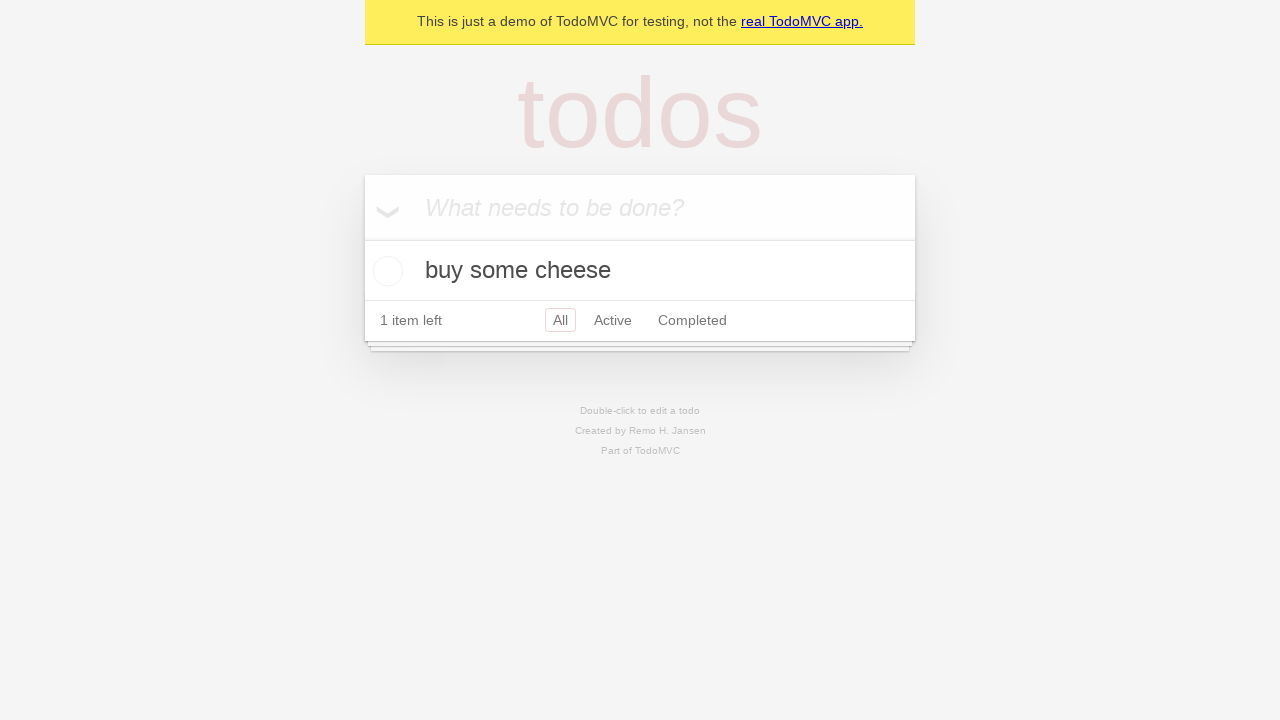

Filled todo input with 'feed the cat' on internal:attr=[placeholder="What needs to be done?"i]
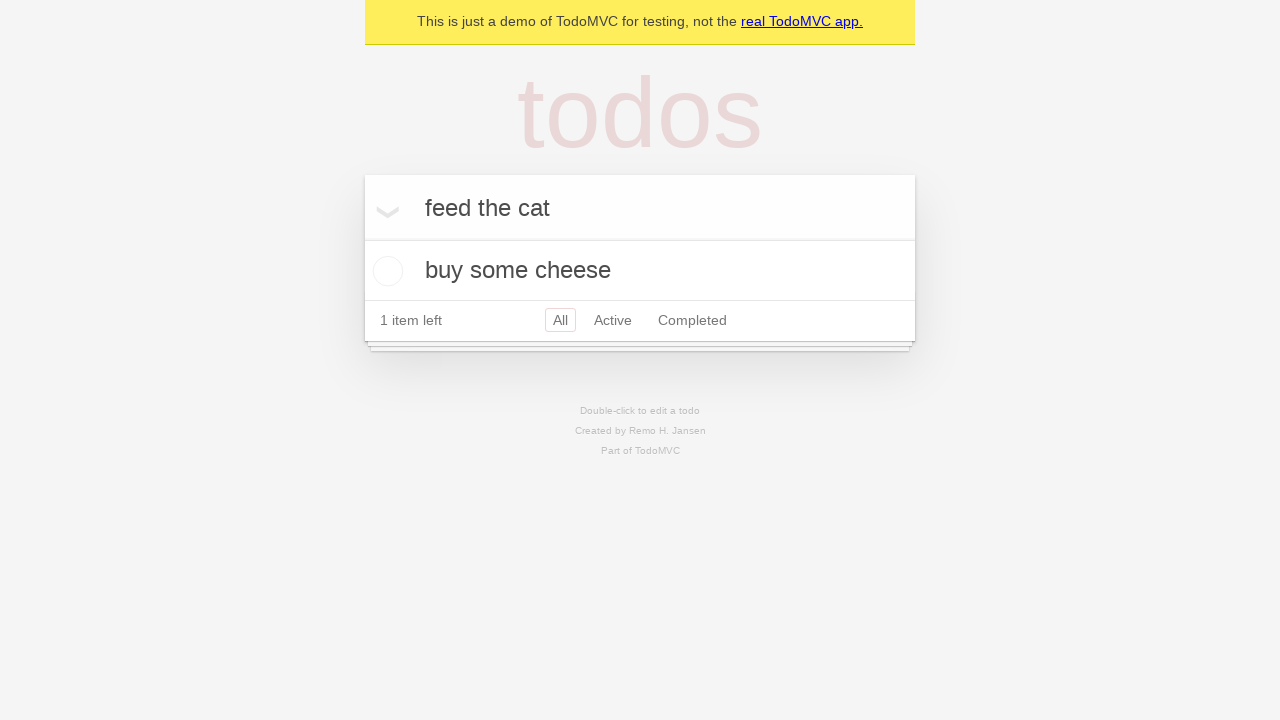

Pressed Enter to create second todo item on internal:attr=[placeholder="What needs to be done?"i]
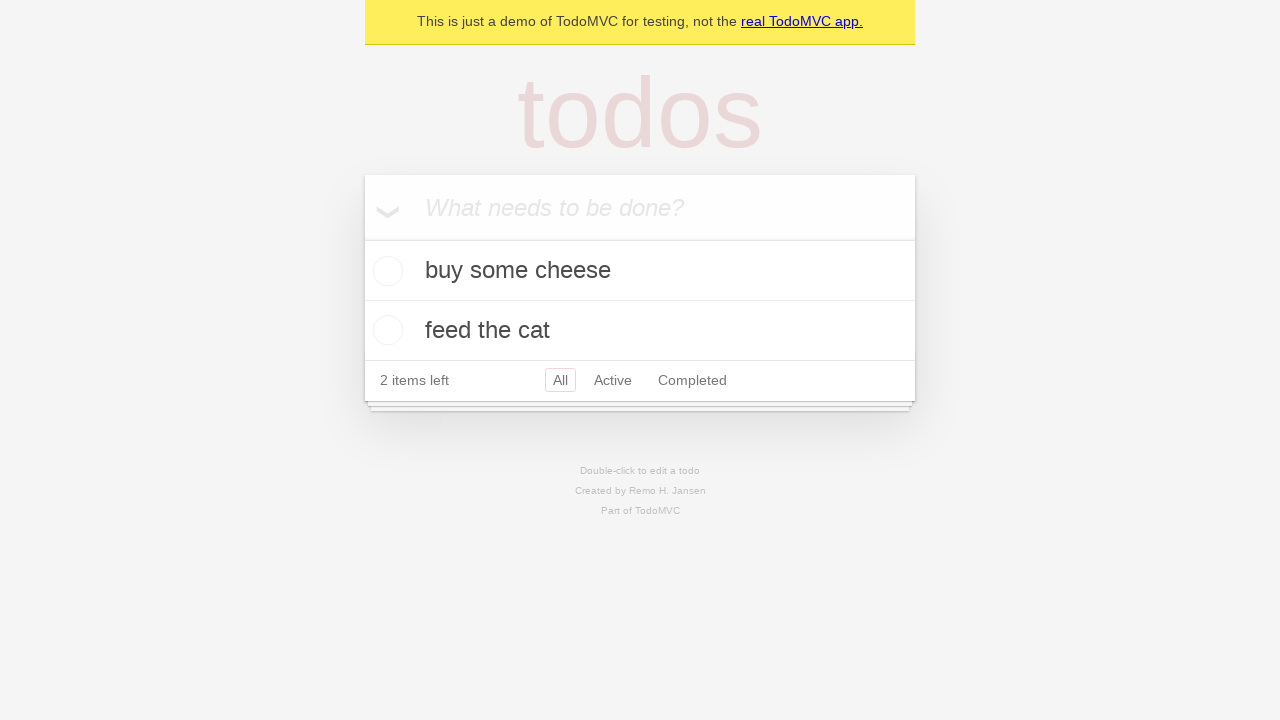

Filled todo input with 'book a doctors appointment' on internal:attr=[placeholder="What needs to be done?"i]
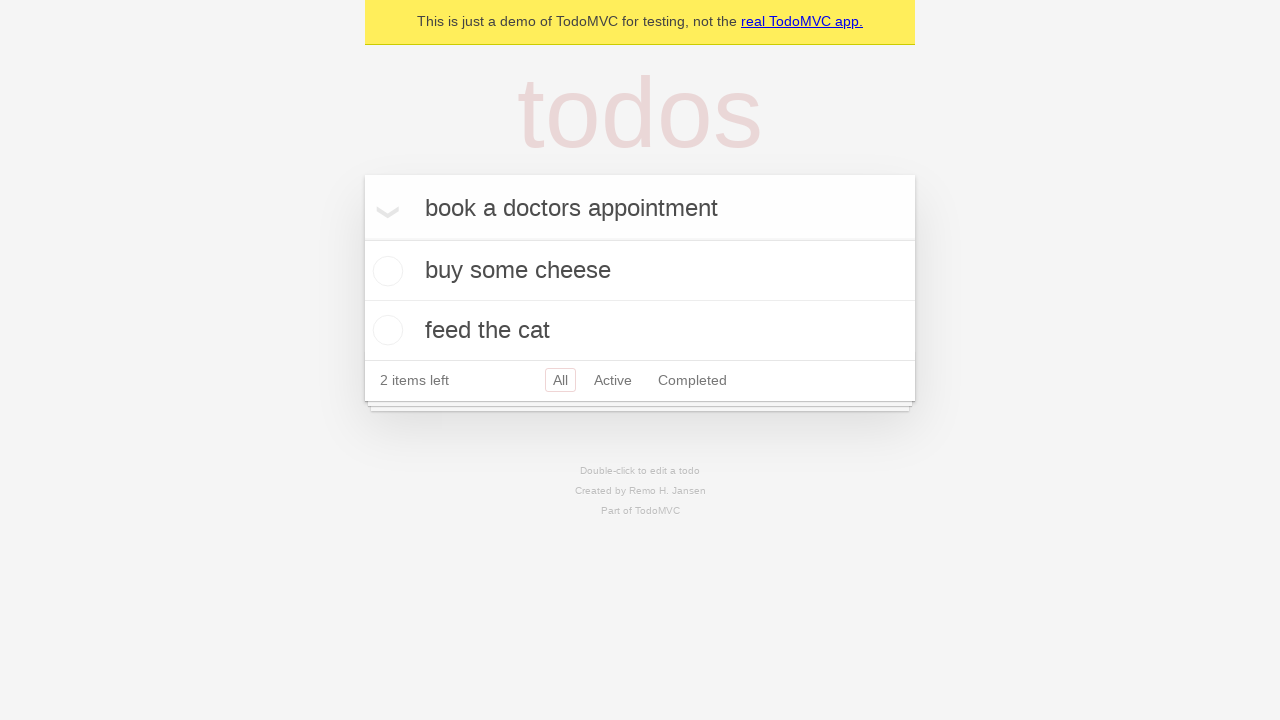

Pressed Enter to create third todo item on internal:attr=[placeholder="What needs to be done?"i]
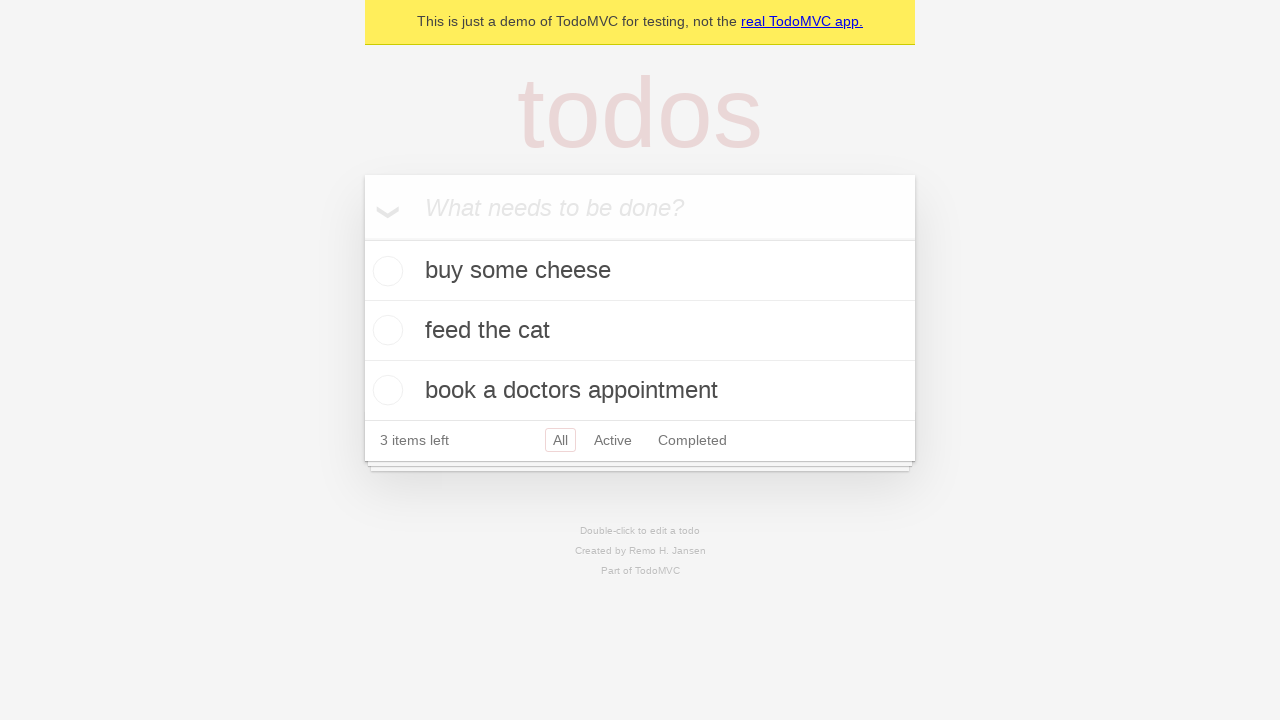

Double-clicked second todo item to enter edit mode at (640, 331) on internal:testid=[data-testid="todo-item"s] >> nth=1
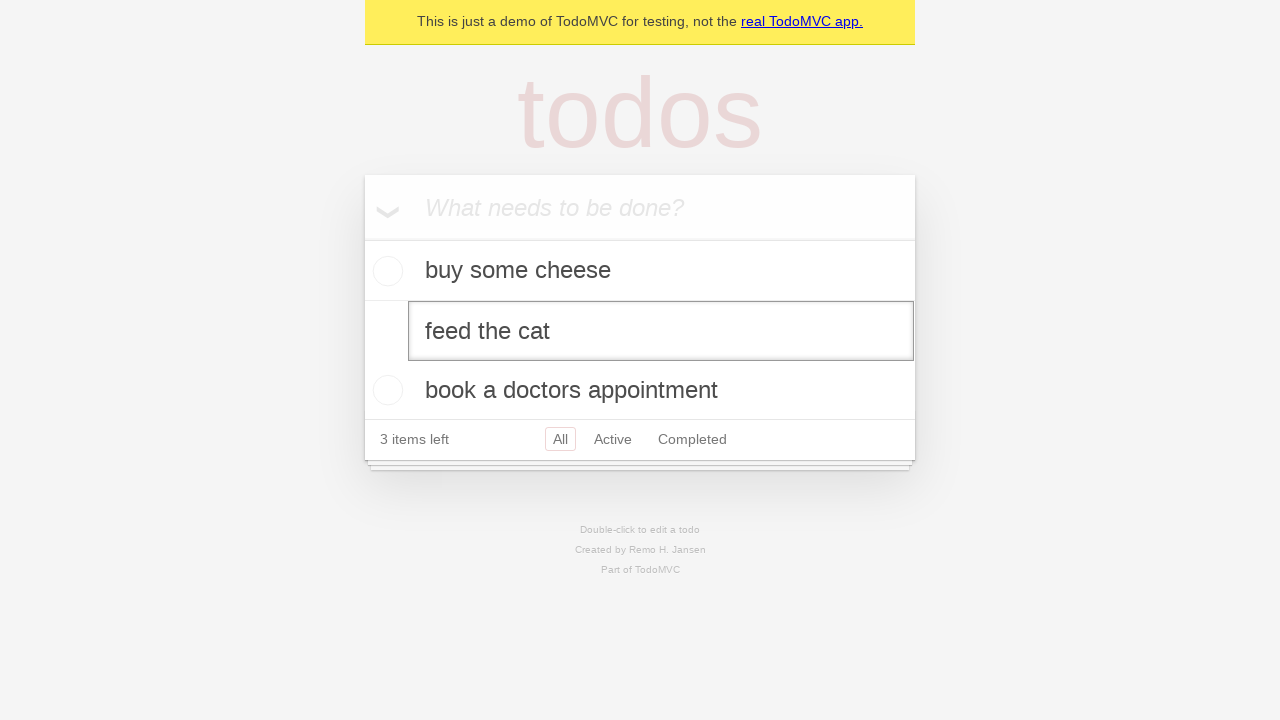

Cleared the todo item text by filling with empty string on internal:testid=[data-testid="todo-item"s] >> nth=1 >> internal:role=textbox[nam
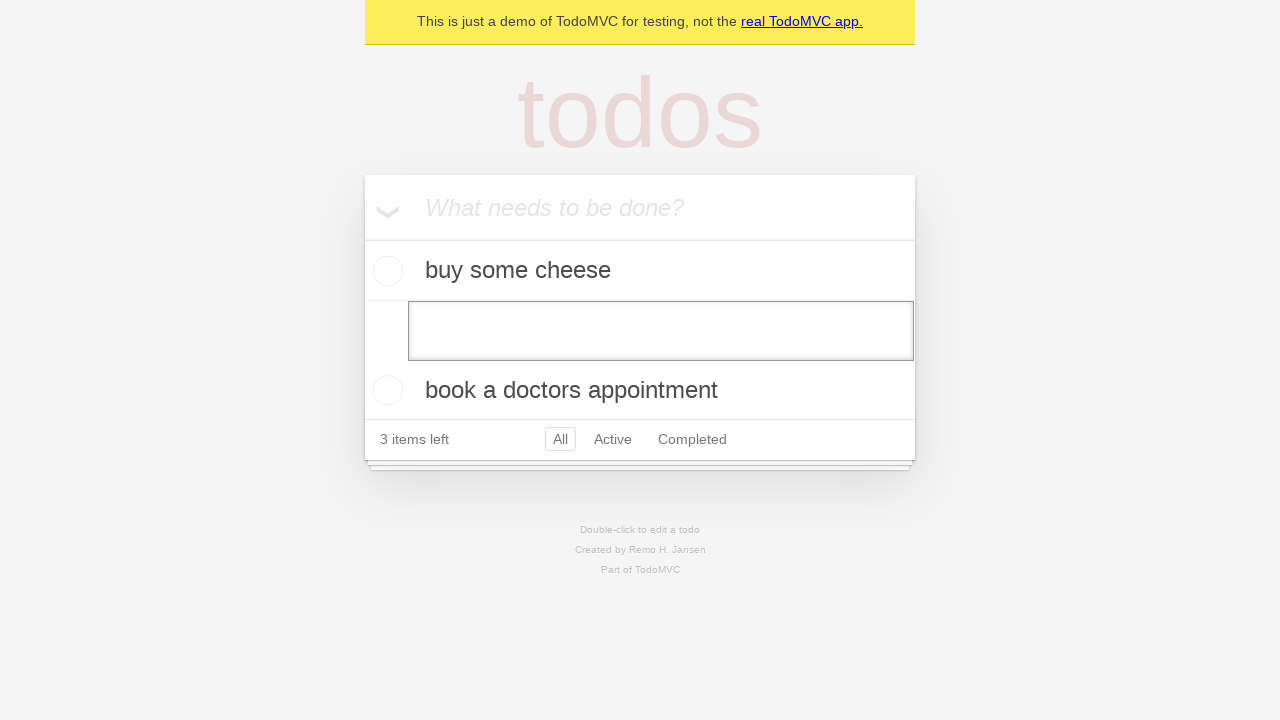

Pressed Enter to confirm deletion of empty todo item on internal:testid=[data-testid="todo-item"s] >> nth=1 >> internal:role=textbox[nam
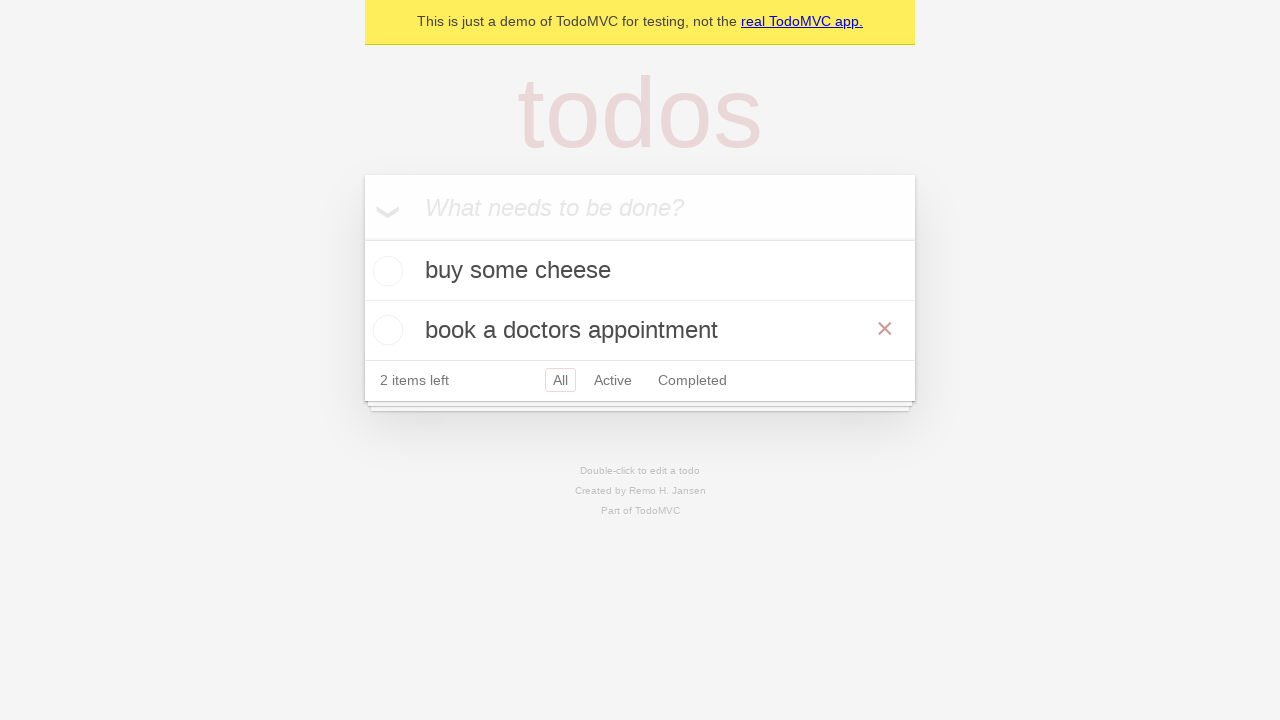

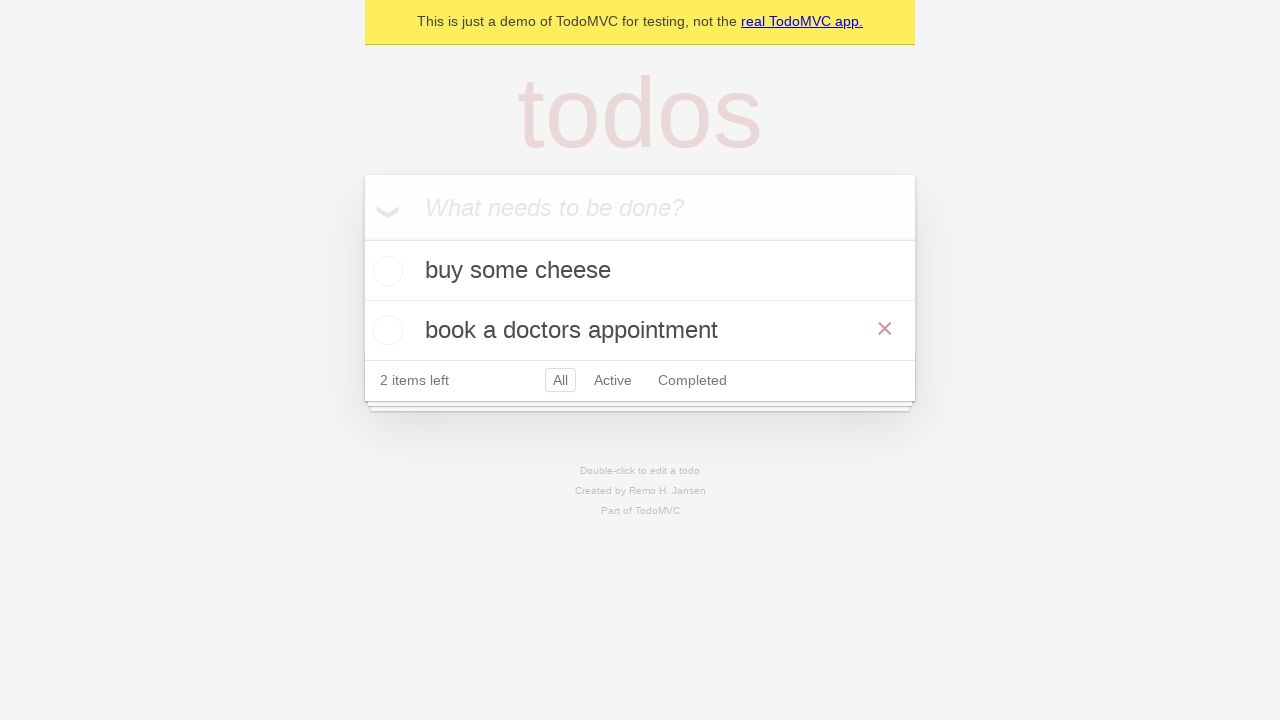